Tests checkbox functionality by clicking on a randomly selected checkbox

Starting URL: https://codenboxautomationlab.com/practice/

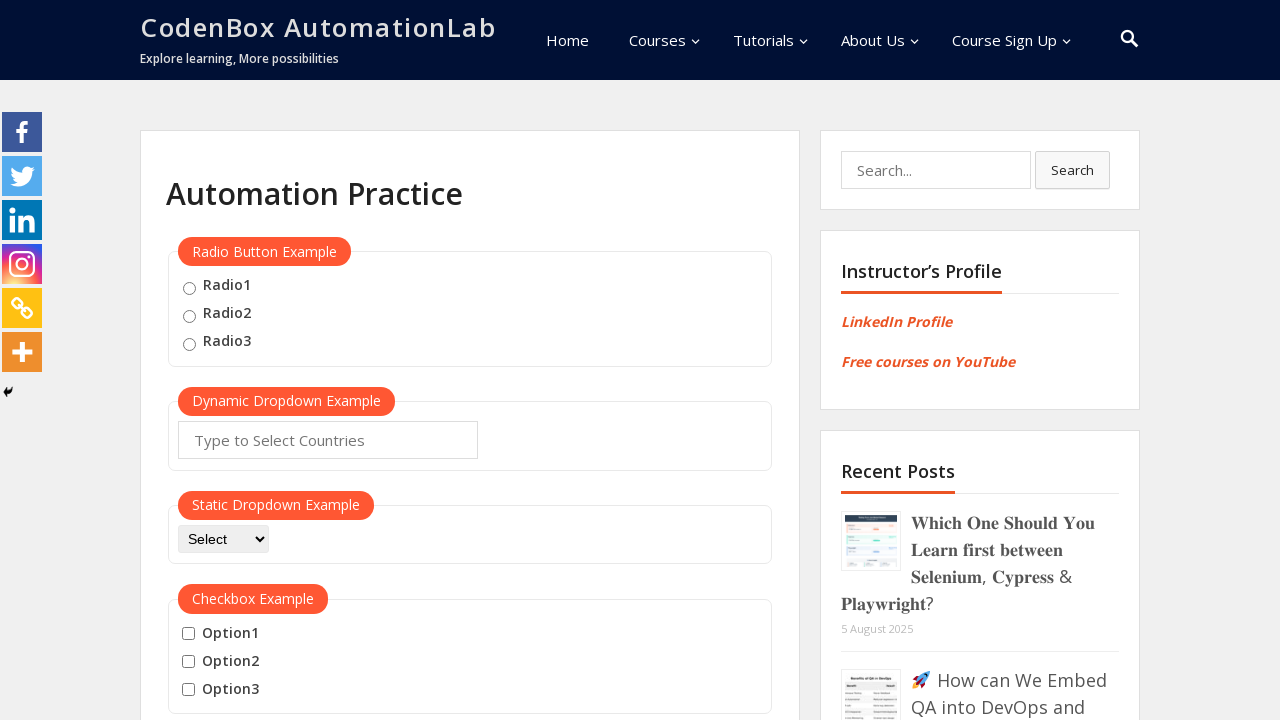

Navigated to CodeNBox practice page
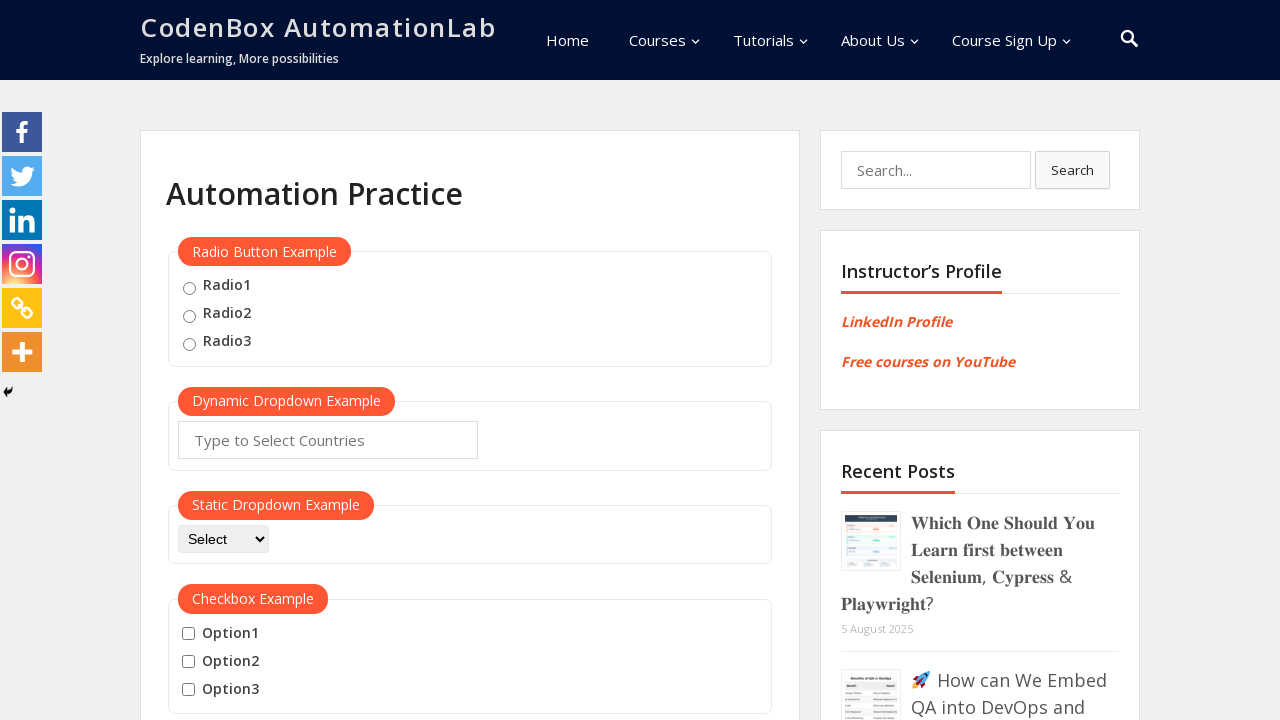

Located all checkboxes in checkbox-example section
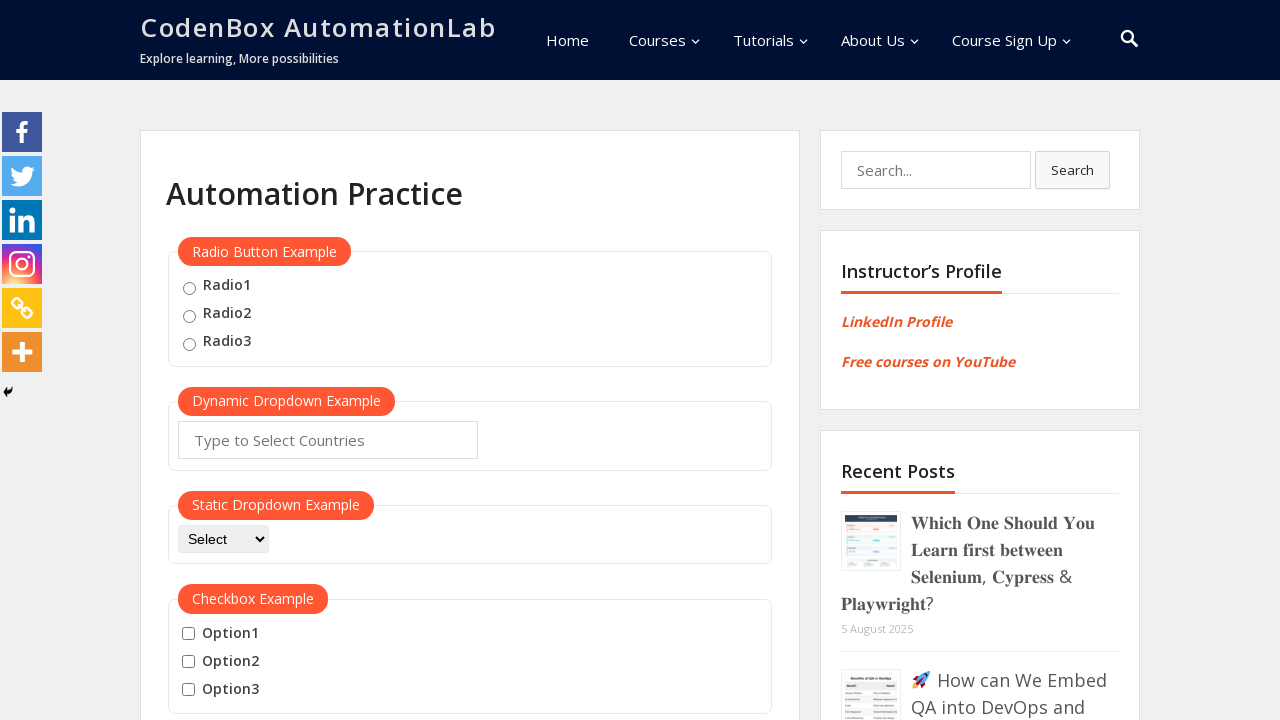

Found 3 checkboxes available
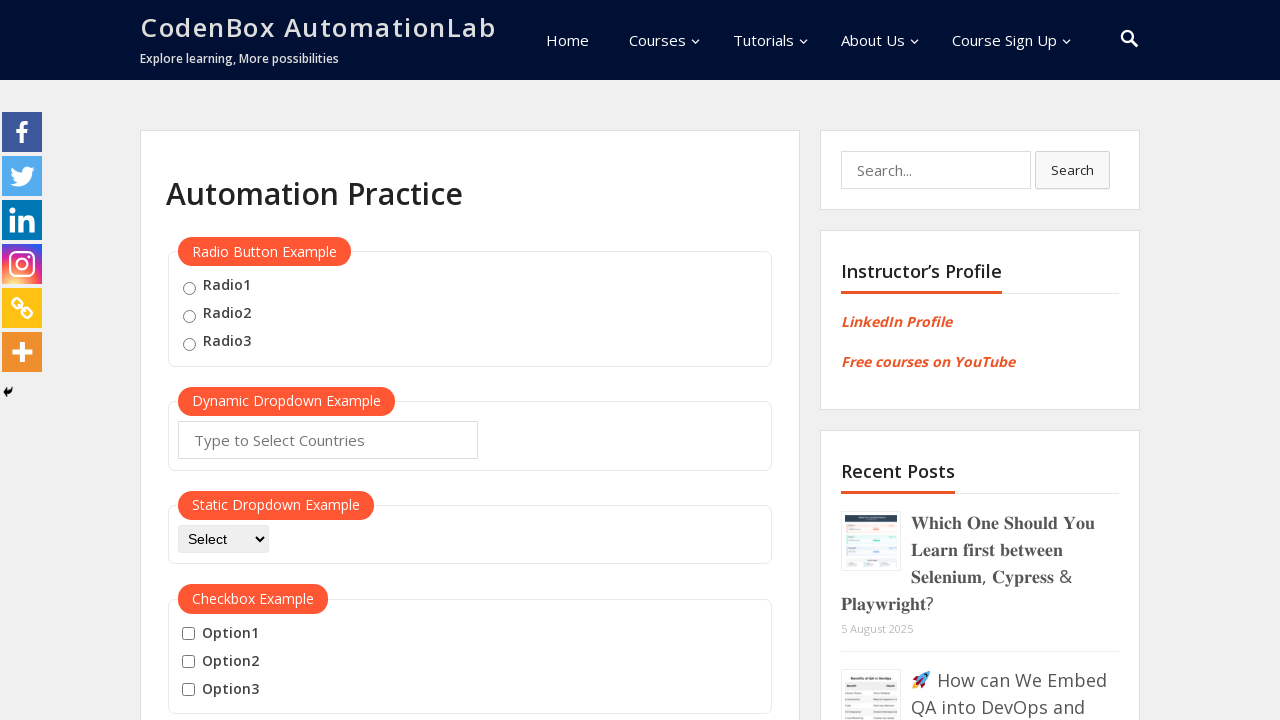

Selected random checkbox at index 0
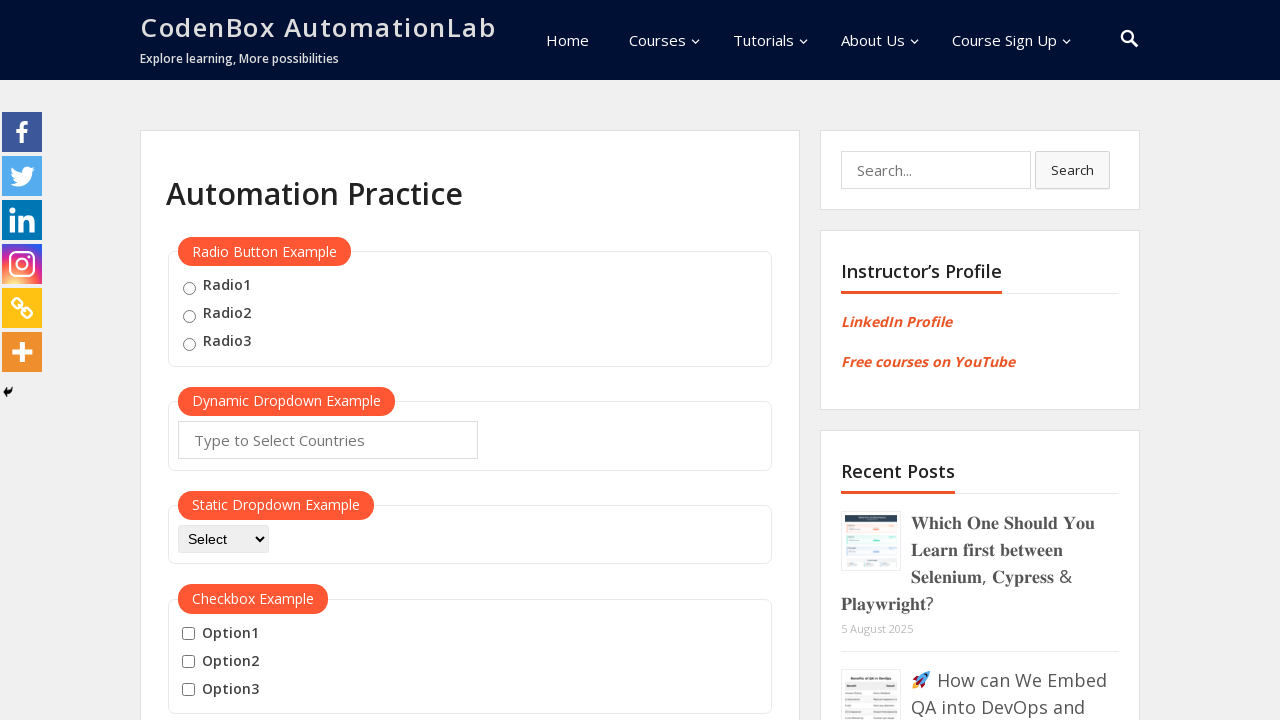

Clicked checkbox at index 0 at (188, 634) on #checkbox-example input >> nth=0
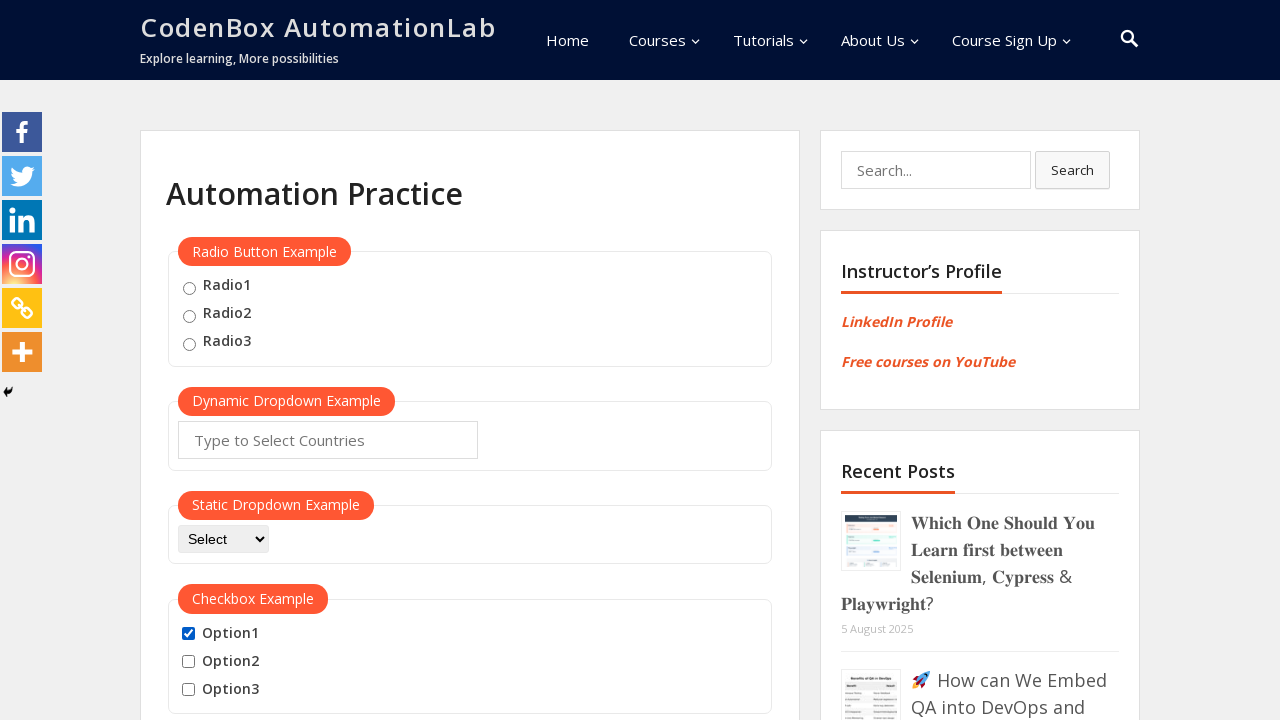

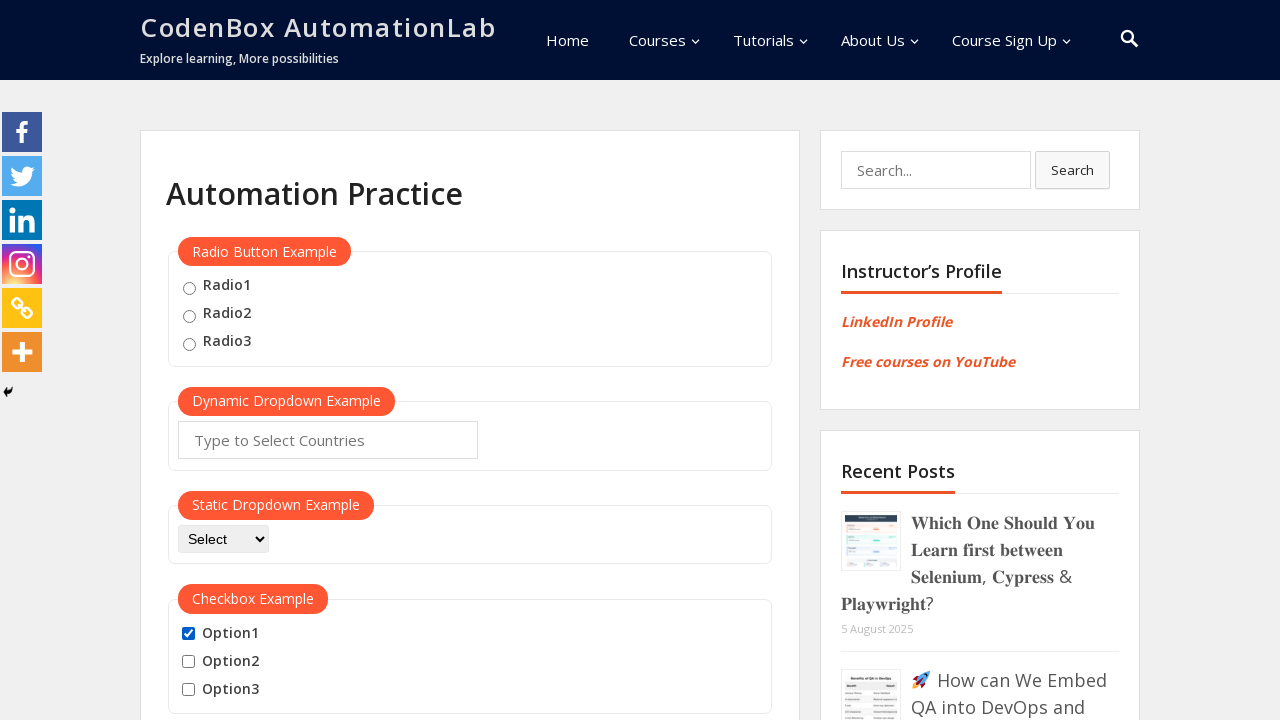